Tests keyboard input functionality by clicking on a name field, entering a name, and clicking a button on the Formy keypress testing page

Starting URL: https://formy-project.herokuapp.com/keypress

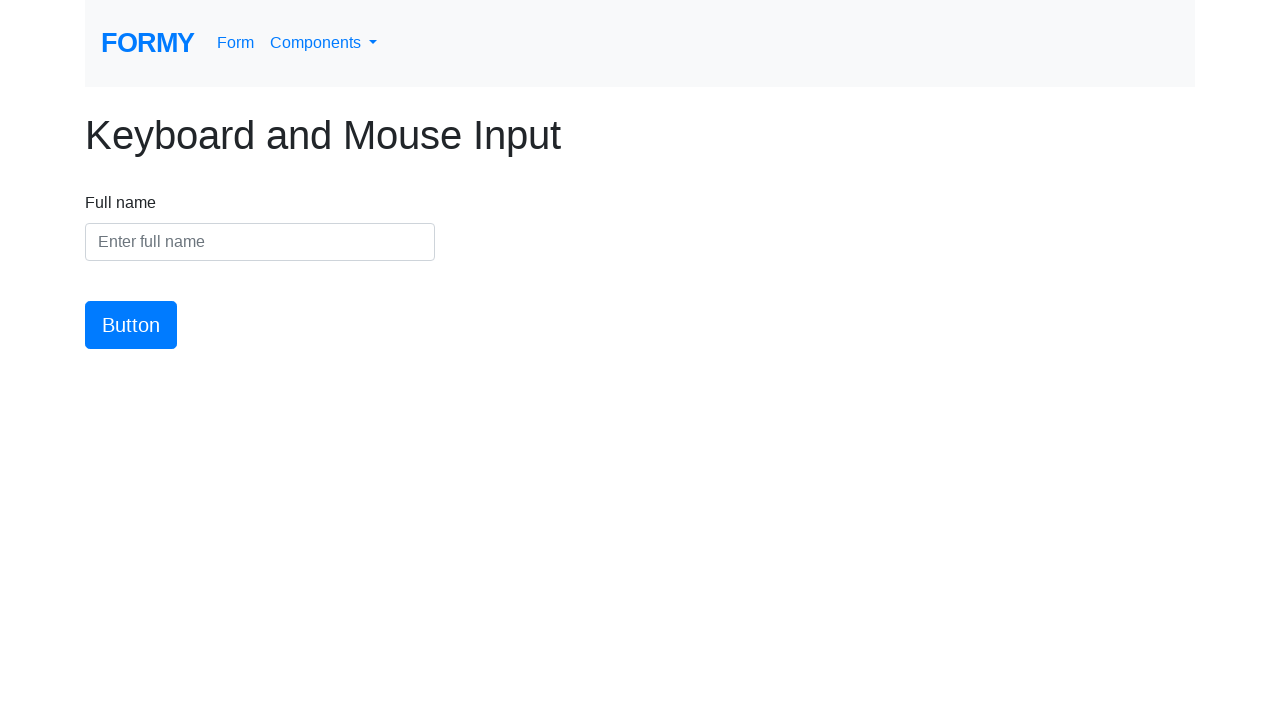

Clicked on the name input field at (260, 242) on #name
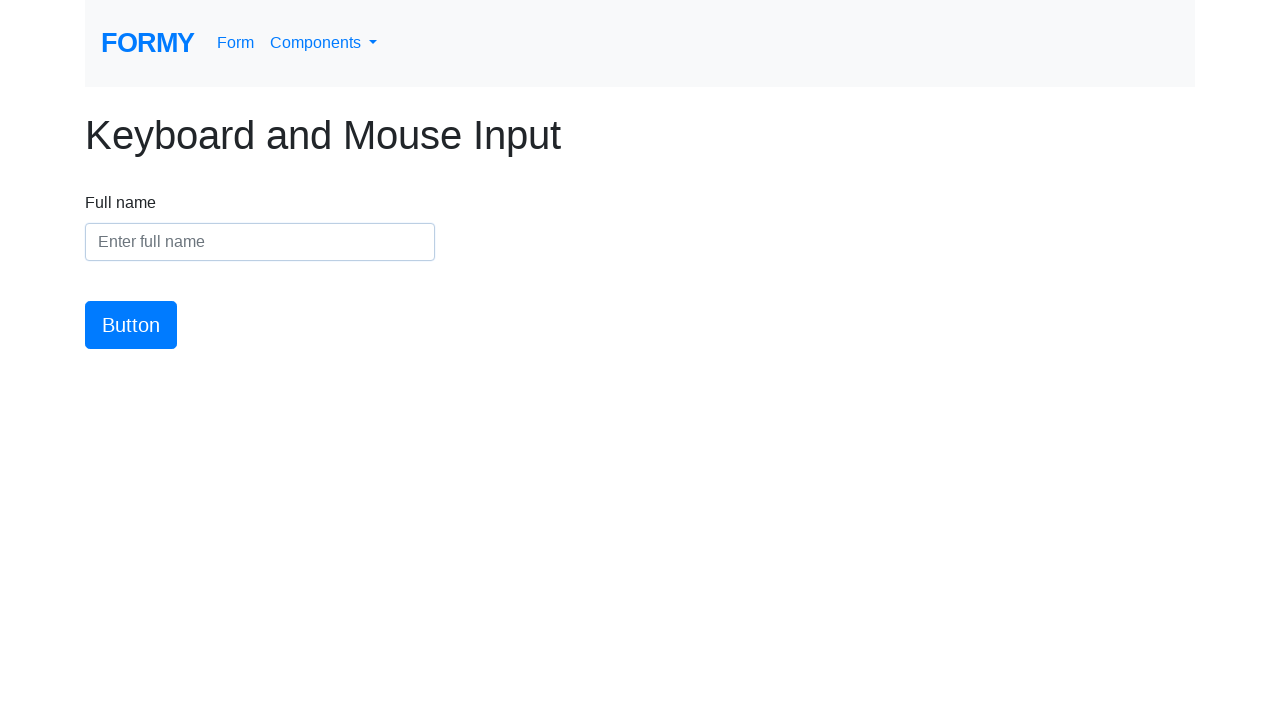

Entered 'Marcus Thompson' into the name field on #name
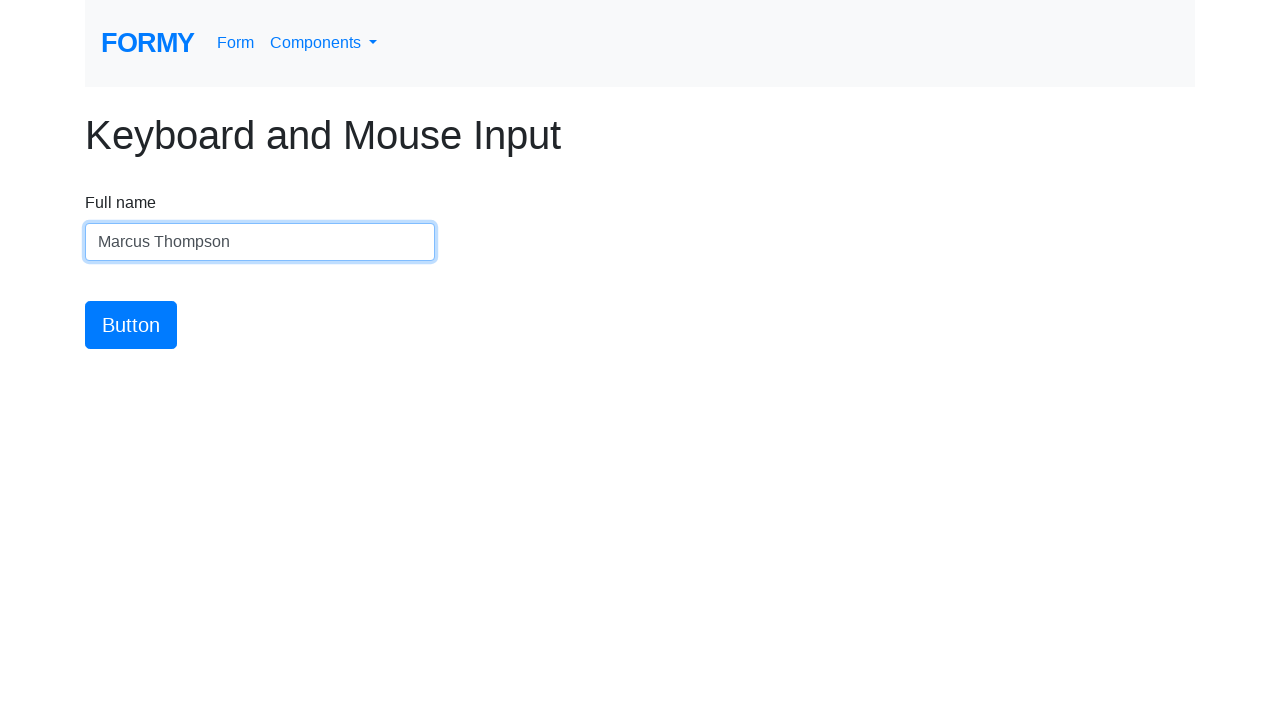

Clicked the submit button at (131, 325) on #button
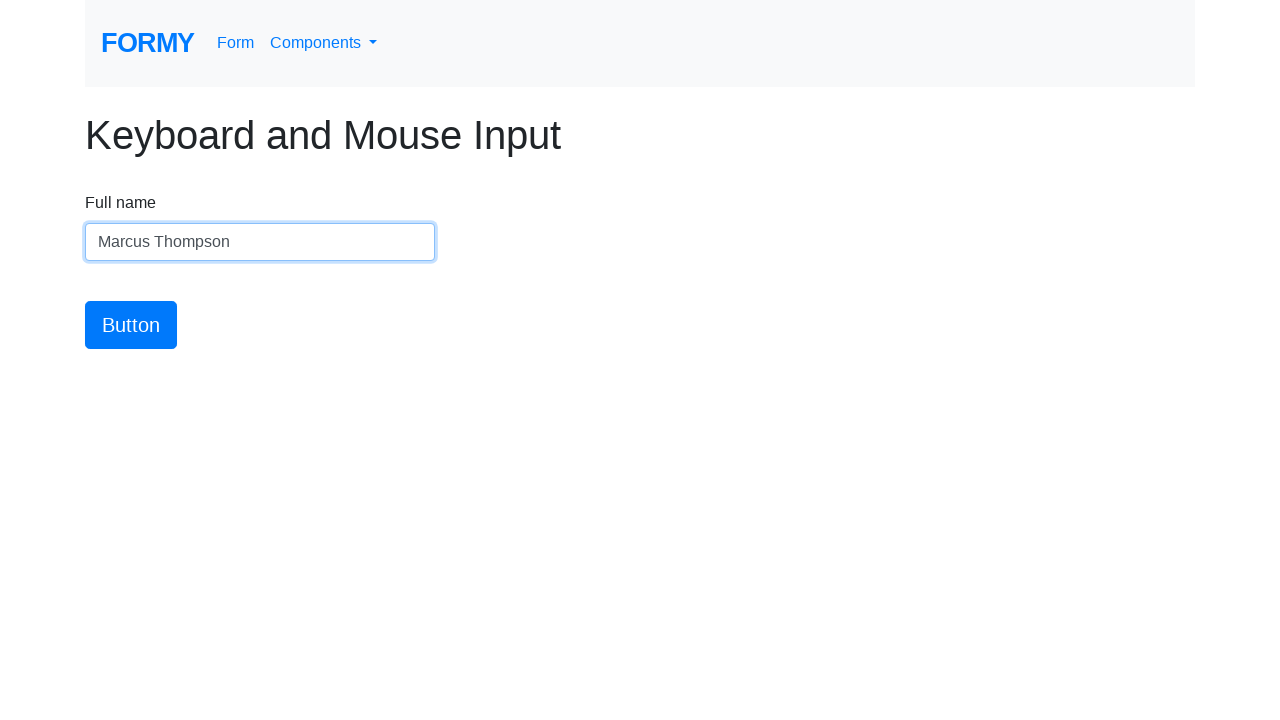

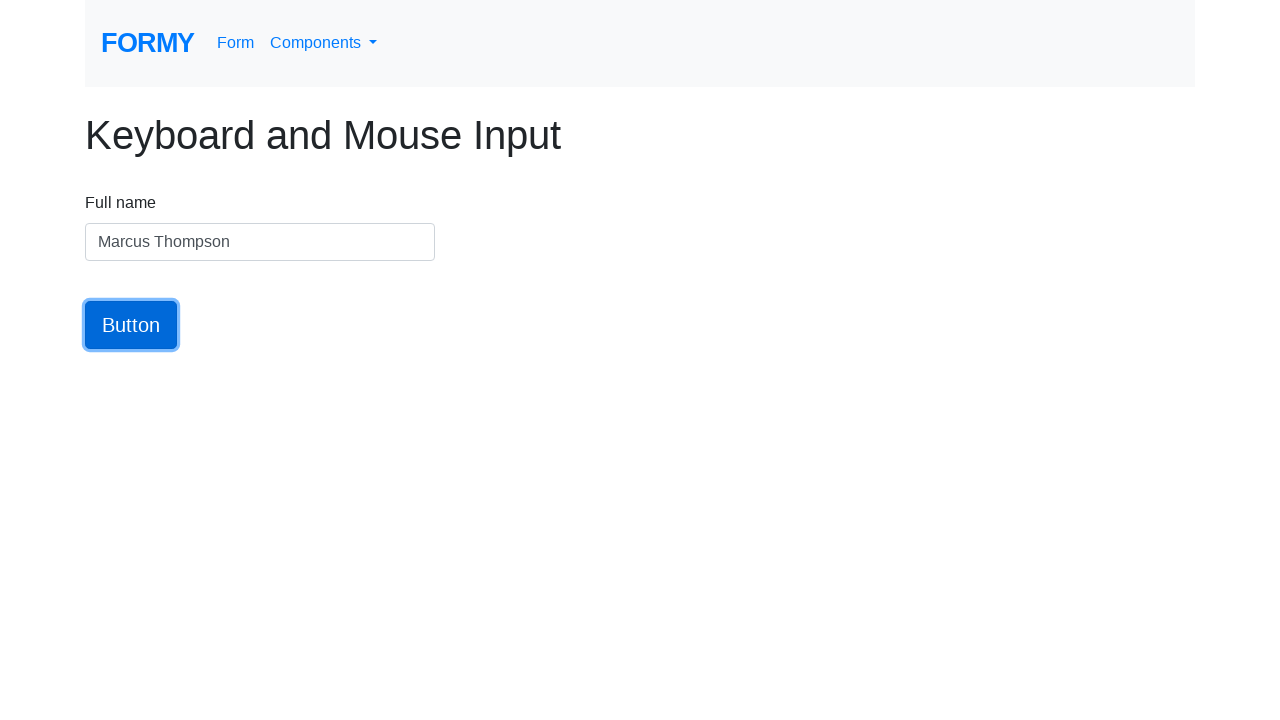